Tests drag and drop functionality by dragging element A to element B on the Heroku test app drag and drop page

Starting URL: http://the-internet.herokuapp.com/drag_and_drop

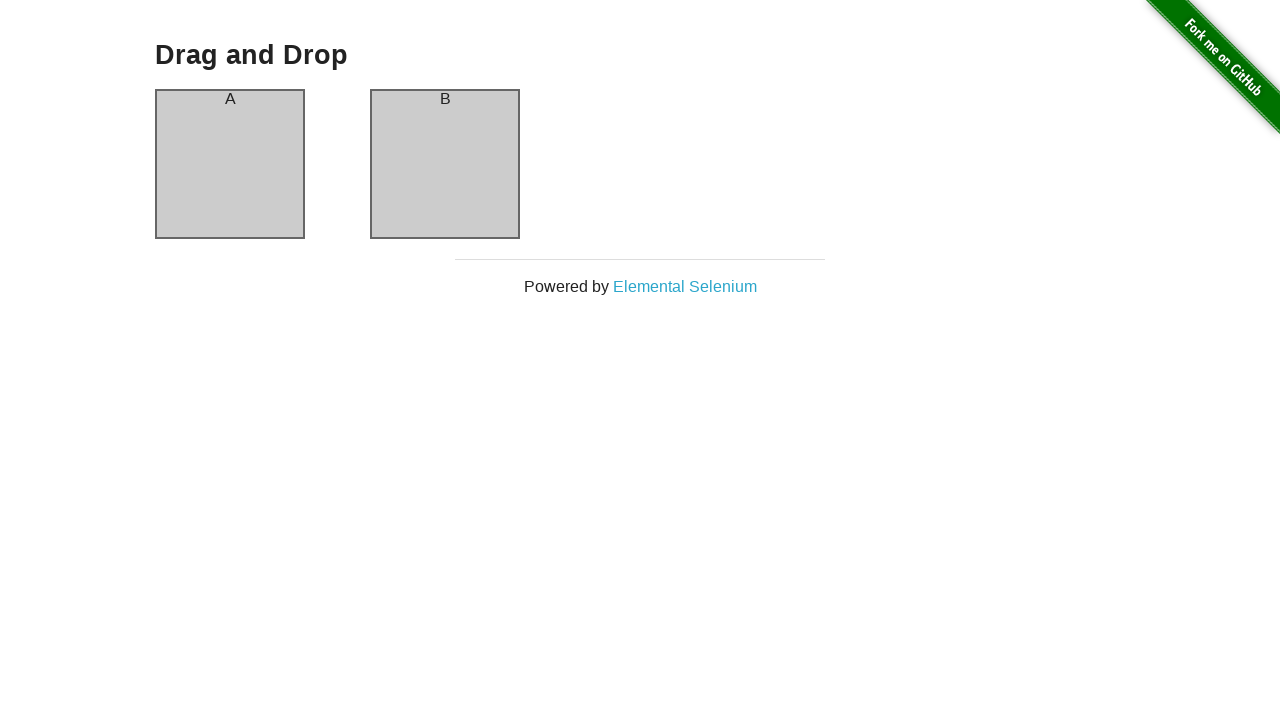

Waited for element A to be visible
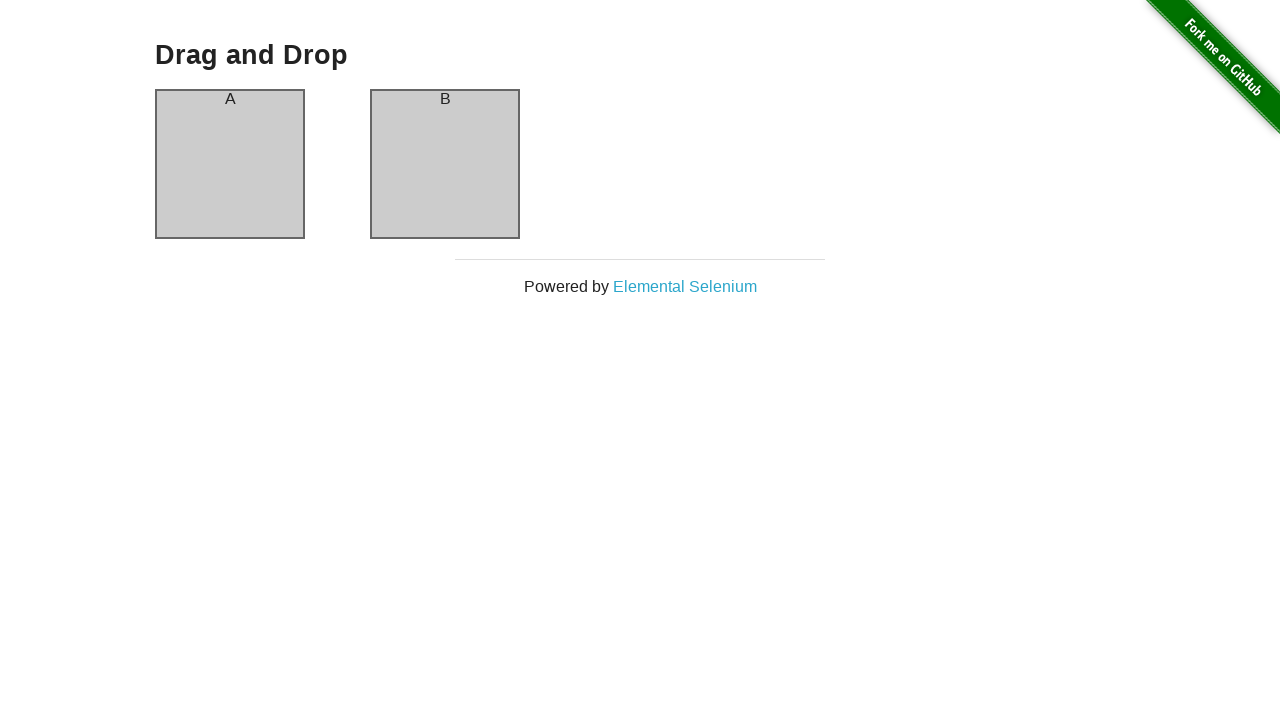

Waited for element B to be visible
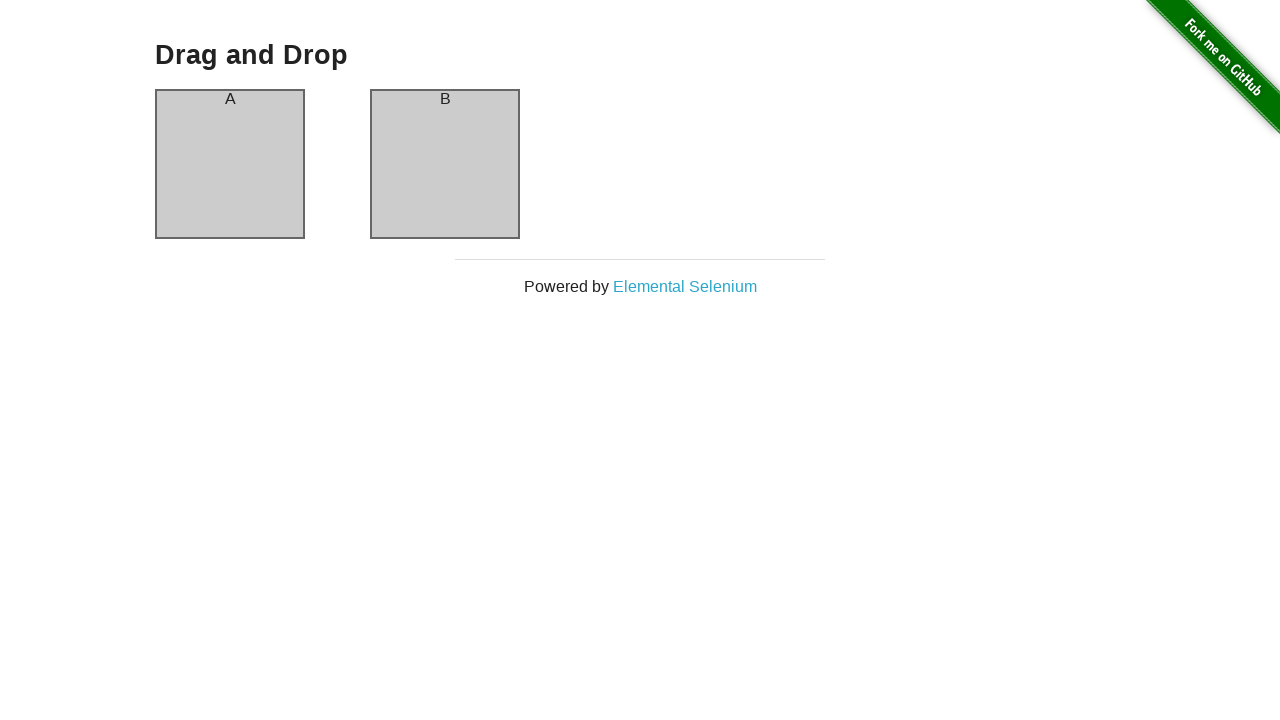

Dragged element A to element B at (445, 164)
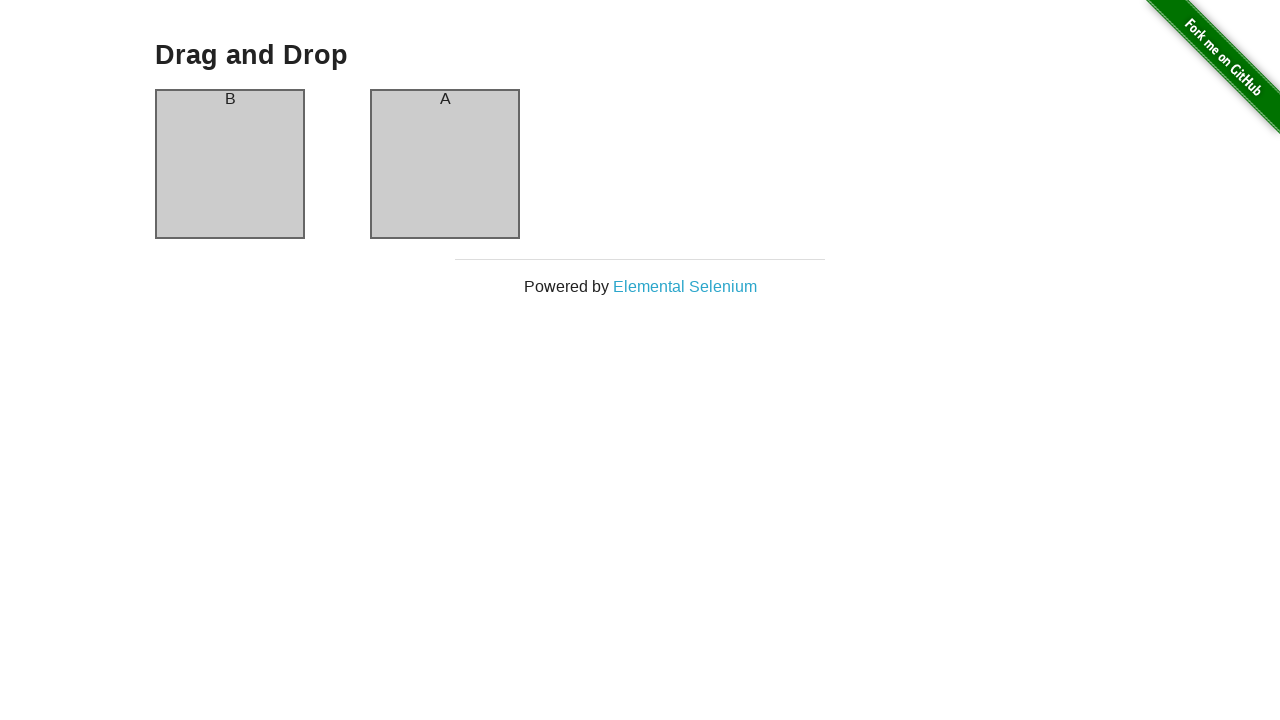

Verified drag and drop was successful - element A now shows 'B' header
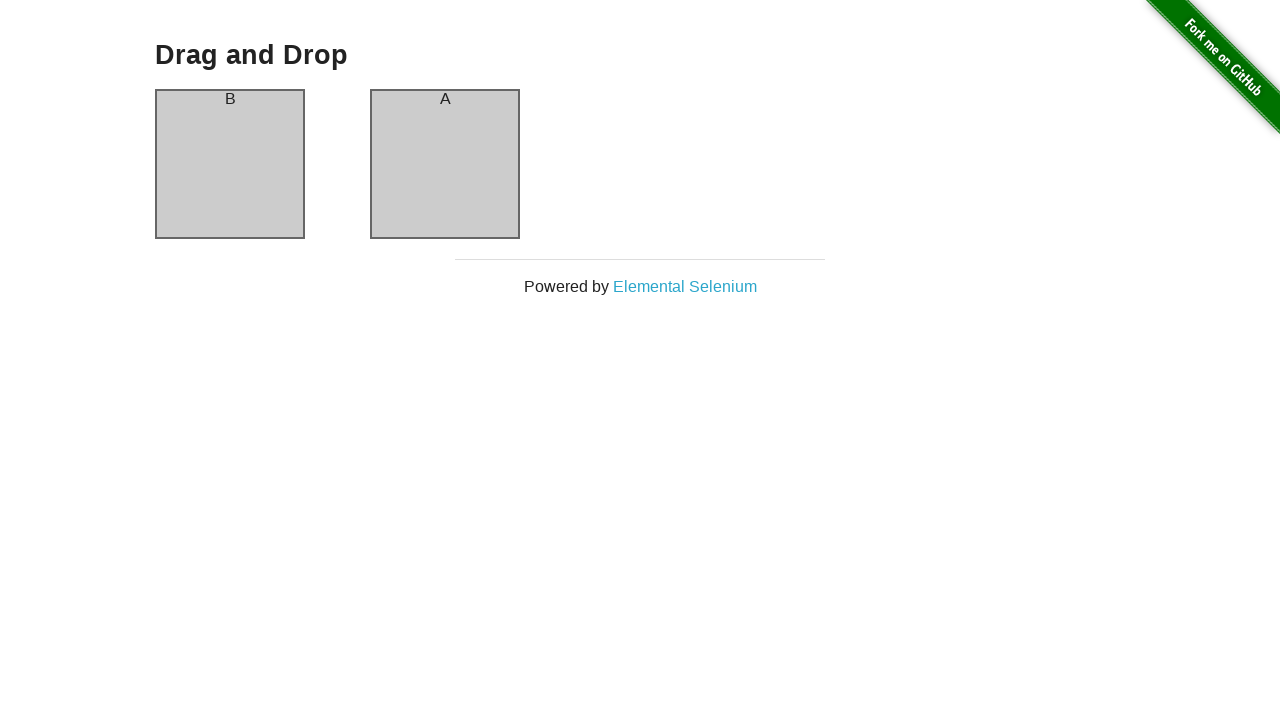

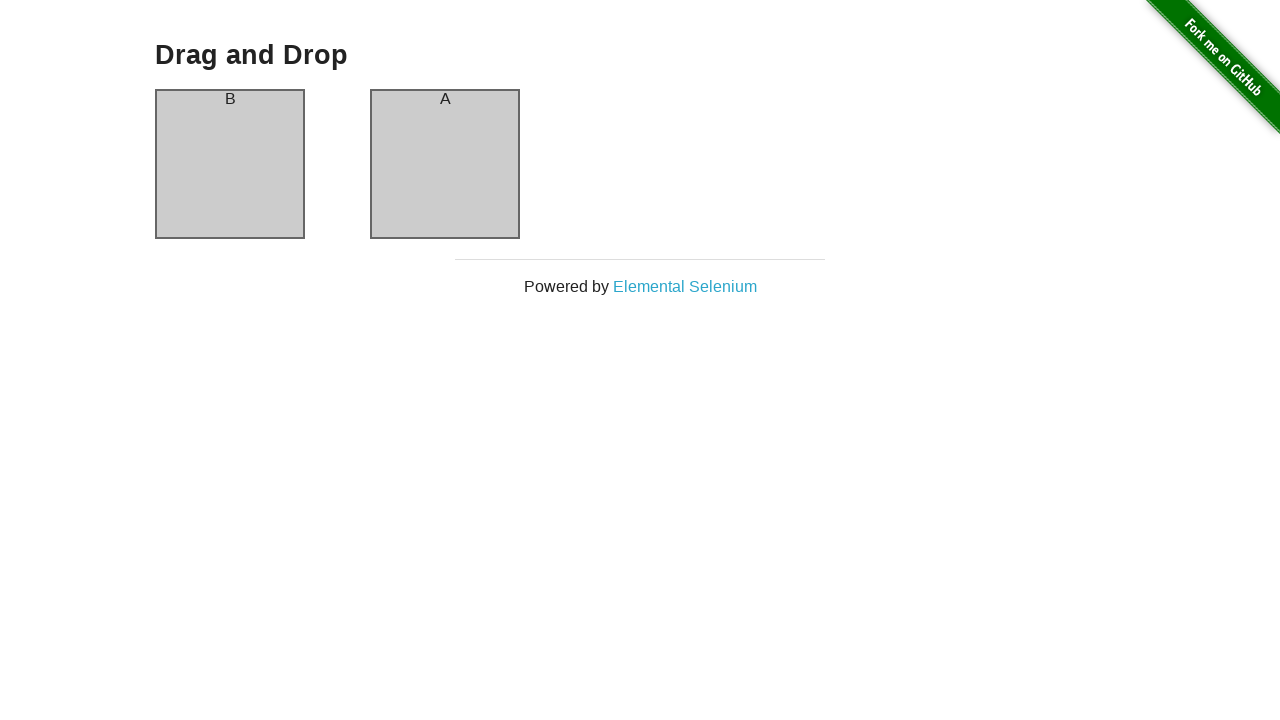